Tests that edits are saved when the input loses focus (blur event)

Starting URL: https://demo.playwright.dev/todomvc

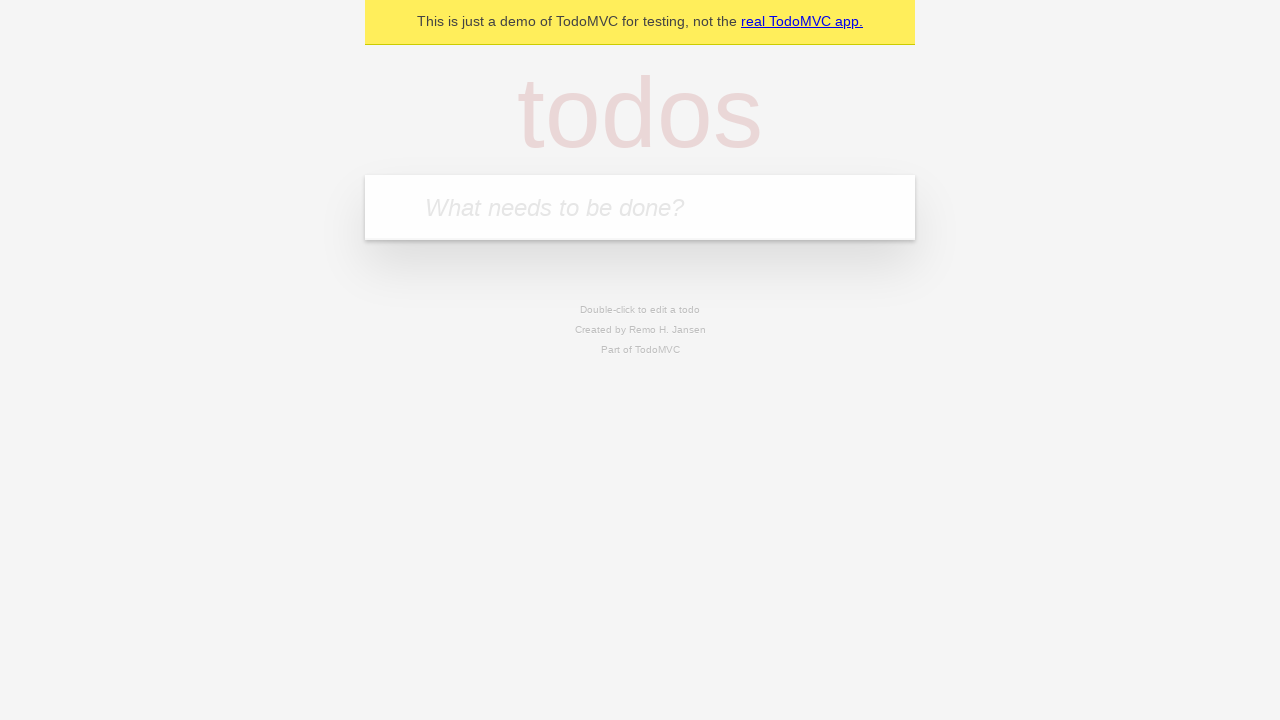

Filled todo input with 'buy some cheese' on internal:attr=[placeholder="What needs to be done?"i]
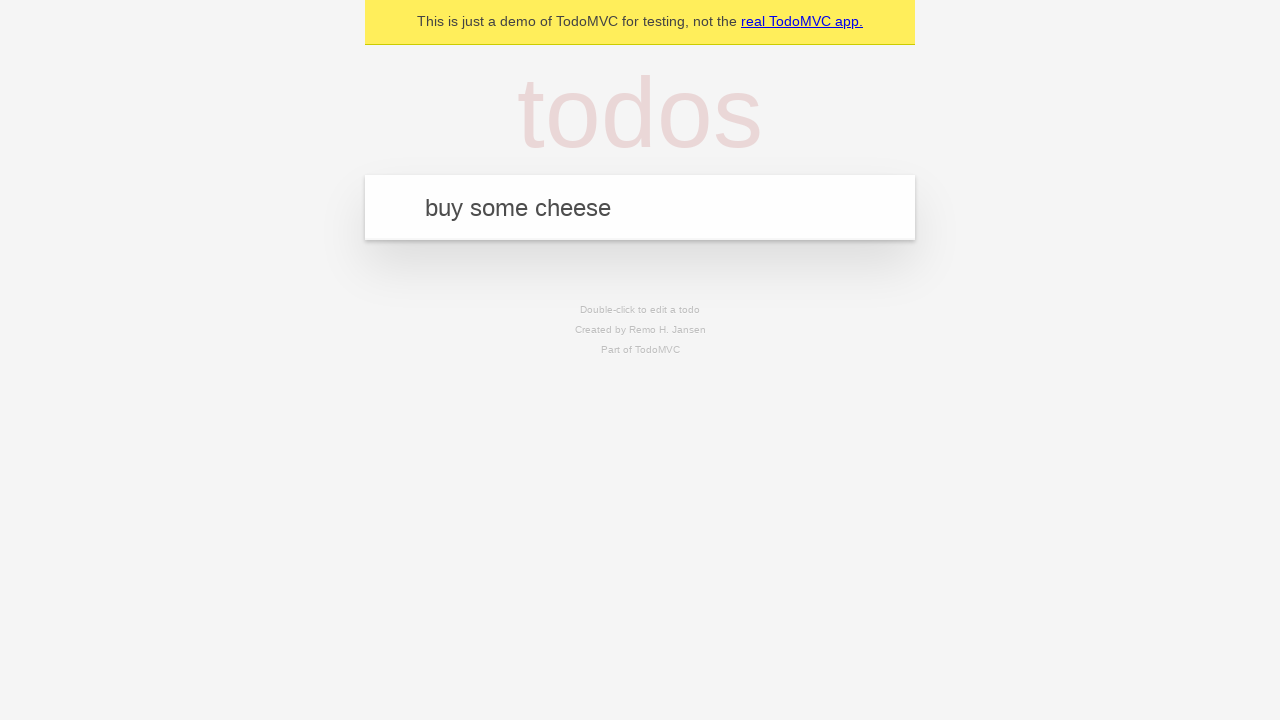

Pressed Enter to create first todo on internal:attr=[placeholder="What needs to be done?"i]
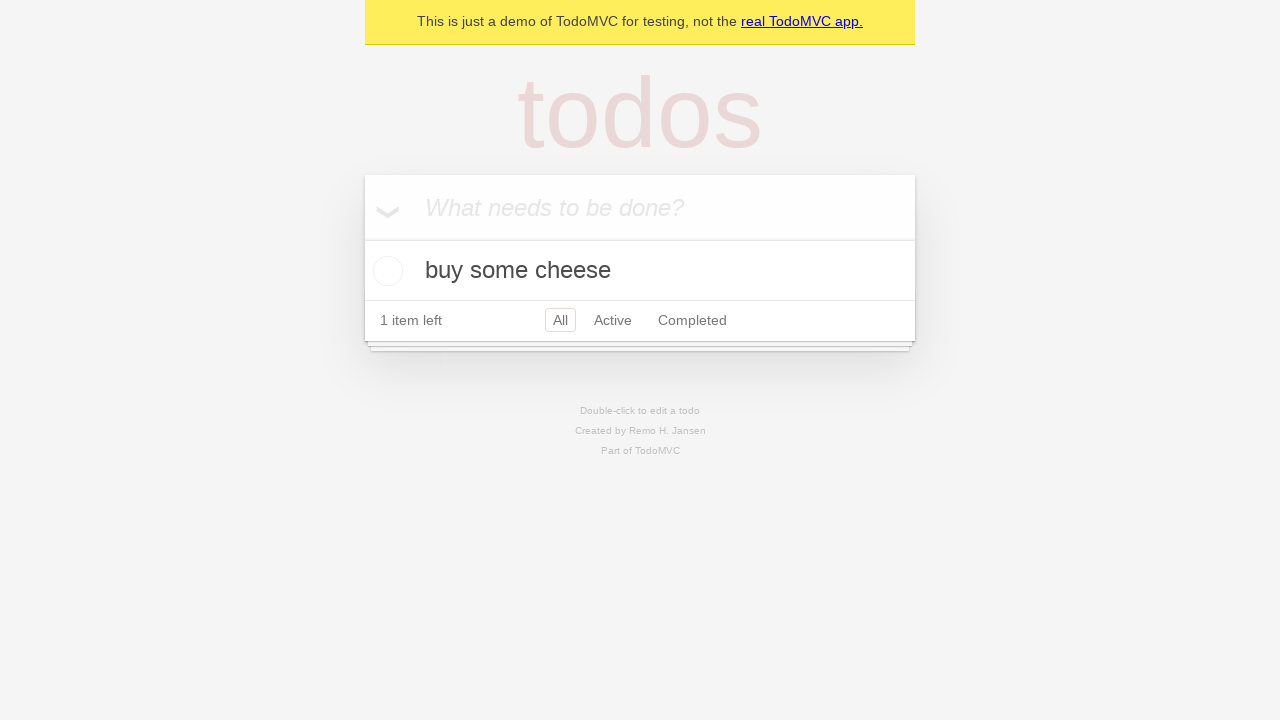

Filled todo input with 'feed the cat' on internal:attr=[placeholder="What needs to be done?"i]
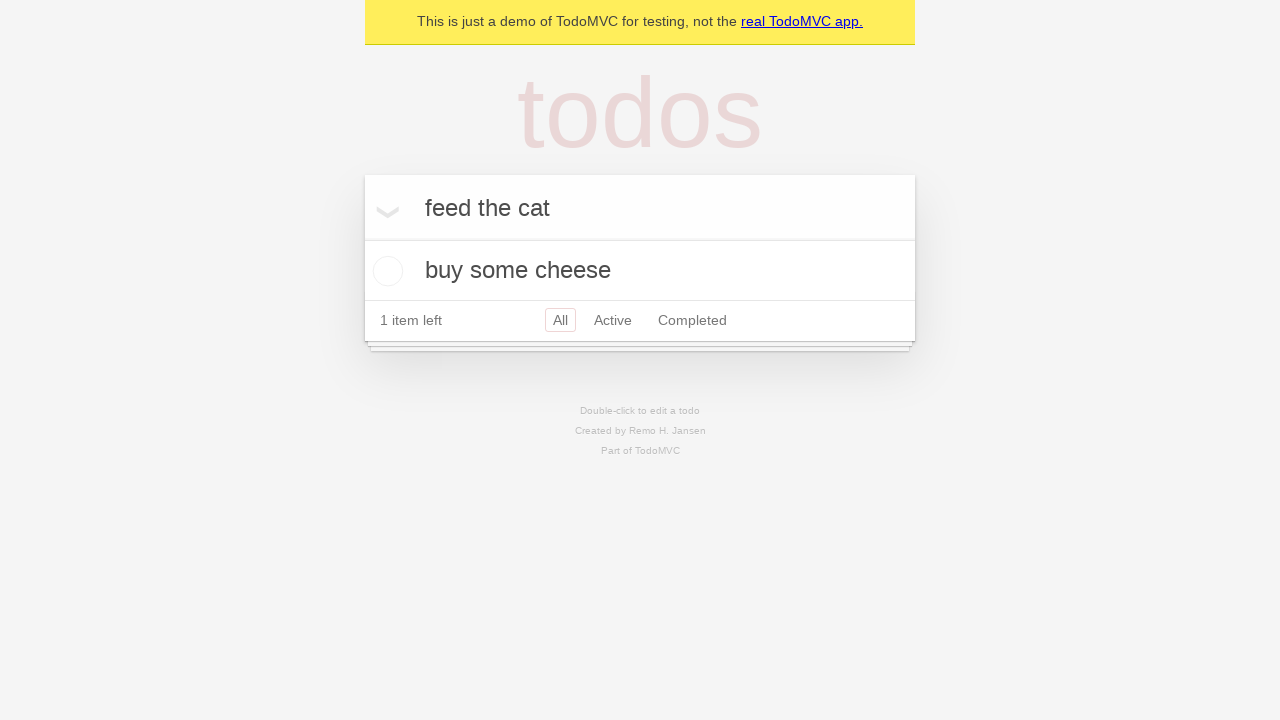

Pressed Enter to create second todo on internal:attr=[placeholder="What needs to be done?"i]
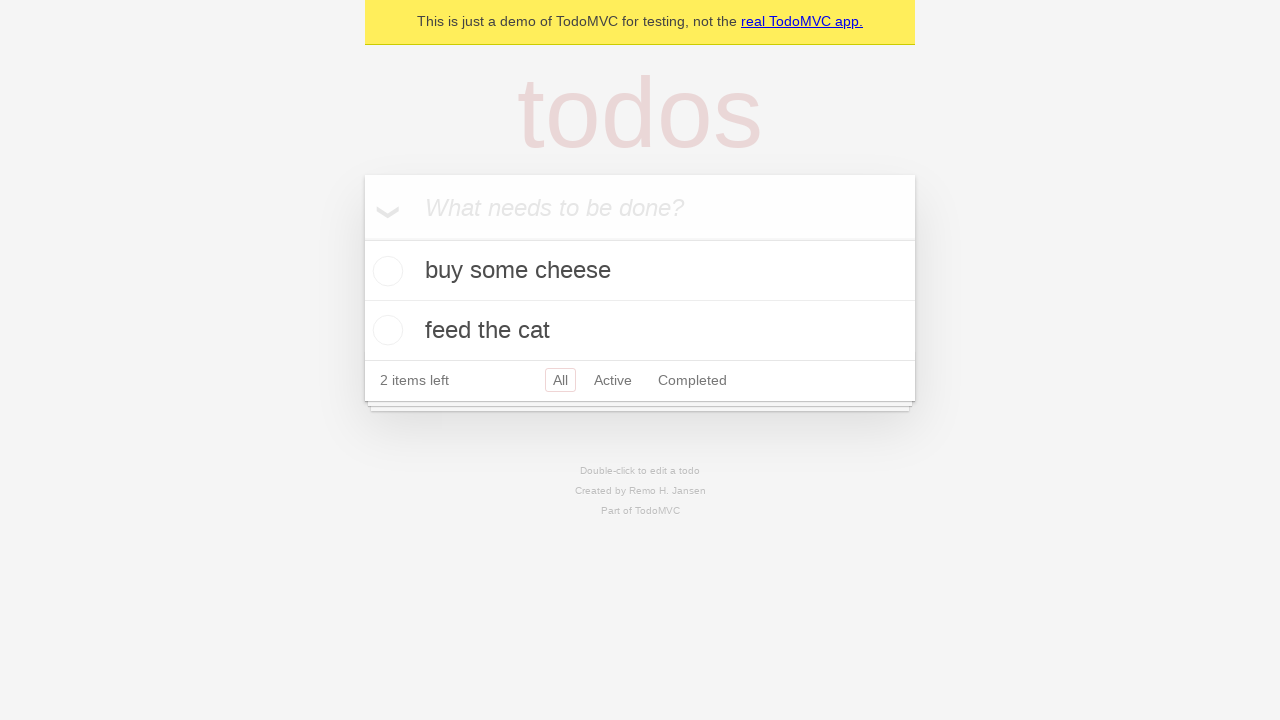

Filled todo input with 'book a doctors appointment' on internal:attr=[placeholder="What needs to be done?"i]
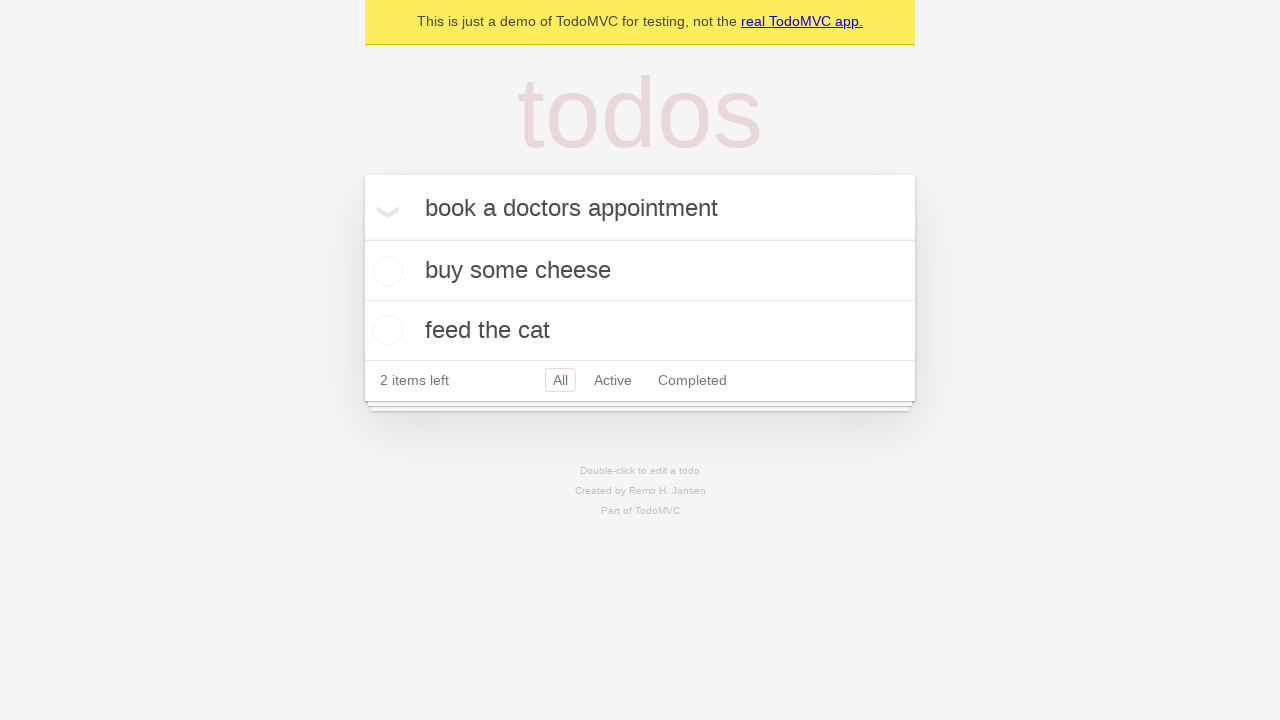

Pressed Enter to create third todo on internal:attr=[placeholder="What needs to be done?"i]
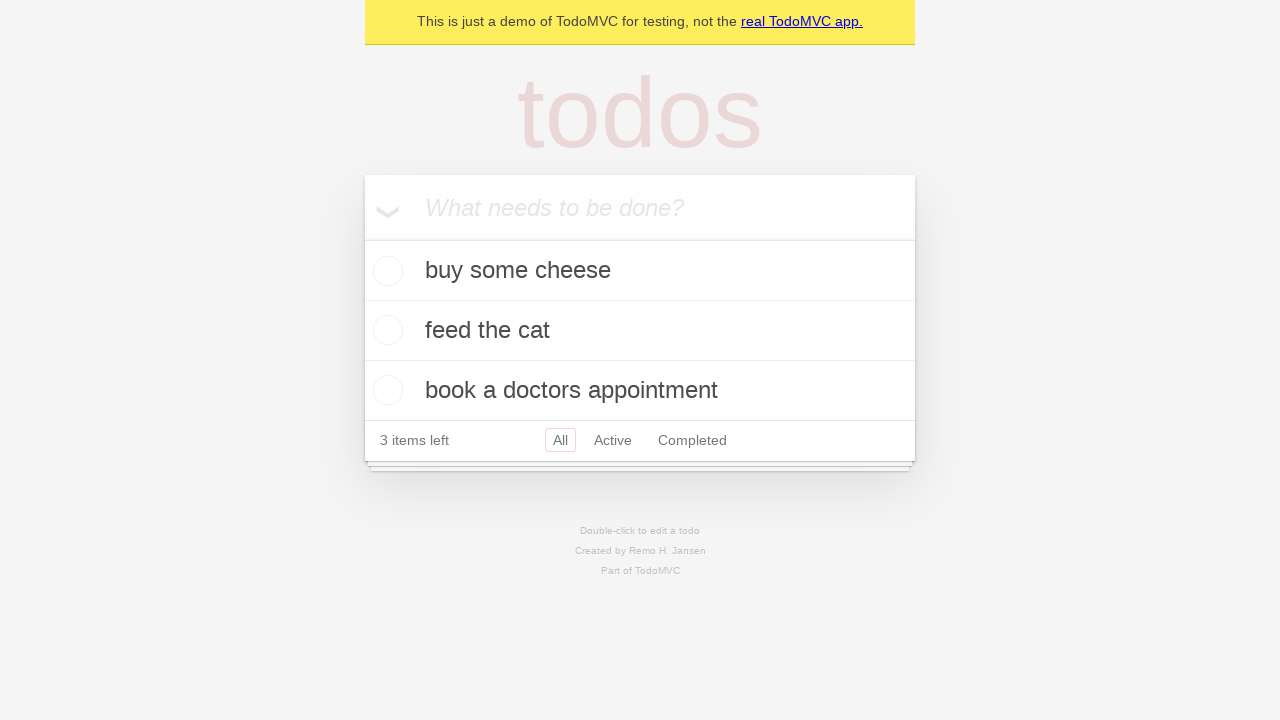

Double-clicked second todo item to enter edit mode at (640, 331) on internal:testid=[data-testid="todo-item"s] >> nth=1
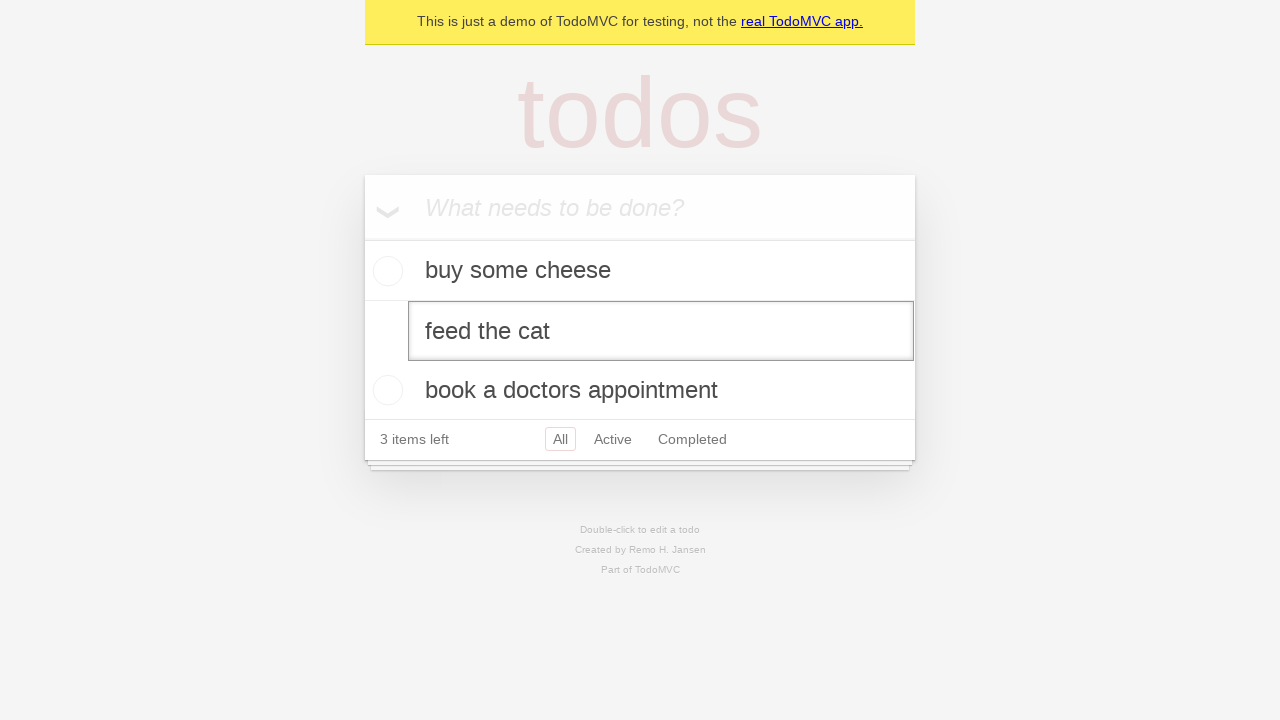

Updated todo text to 'buy some sausages' on internal:testid=[data-testid="todo-item"s] >> nth=1 >> internal:role=textbox[nam
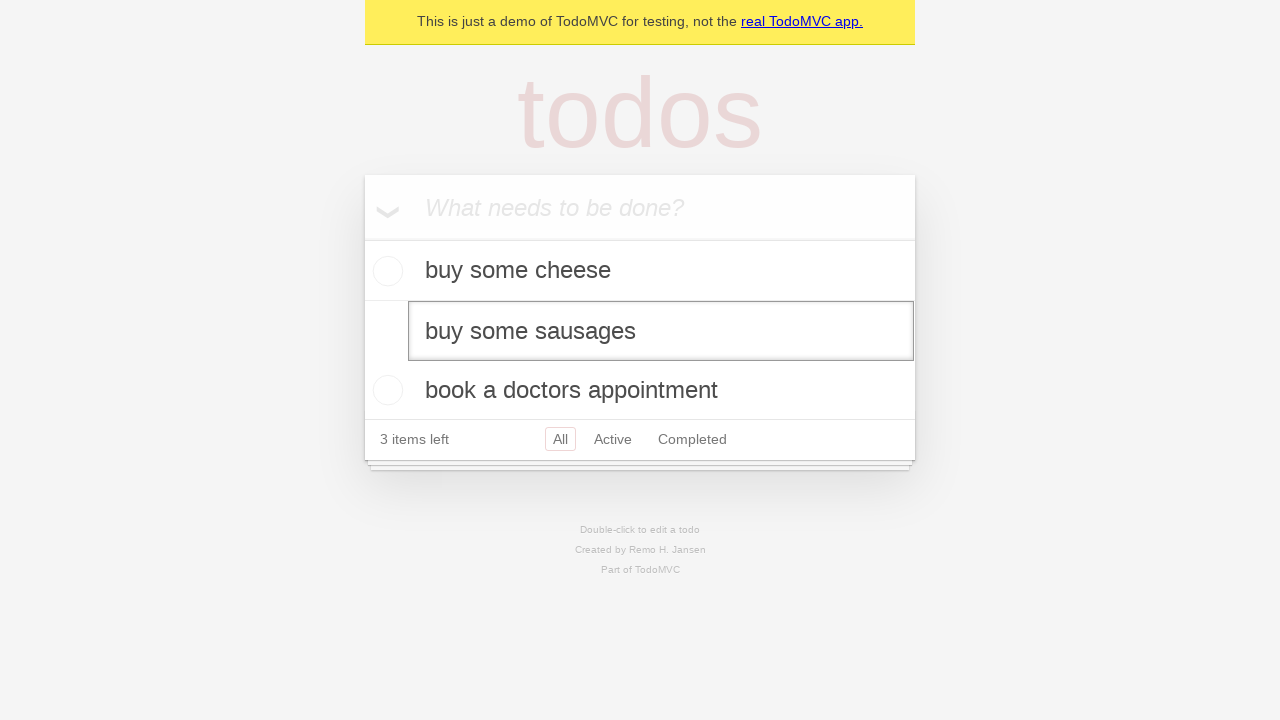

Triggered blur event to save edits
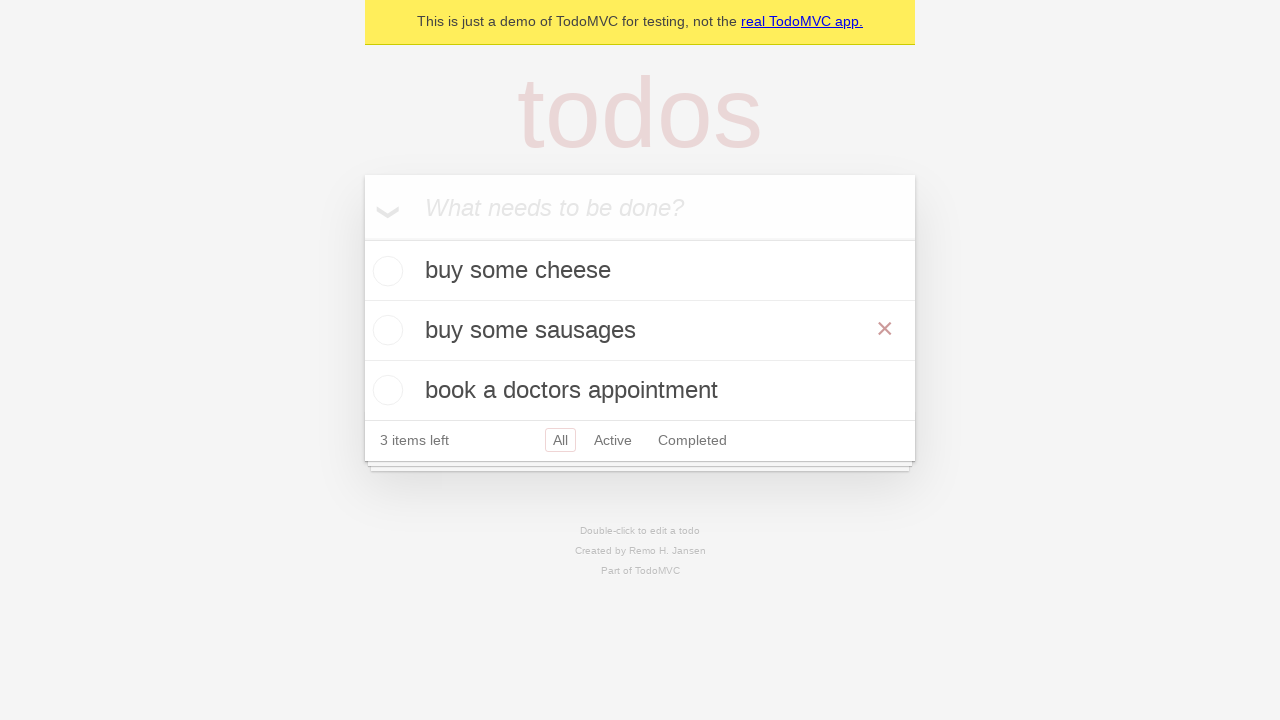

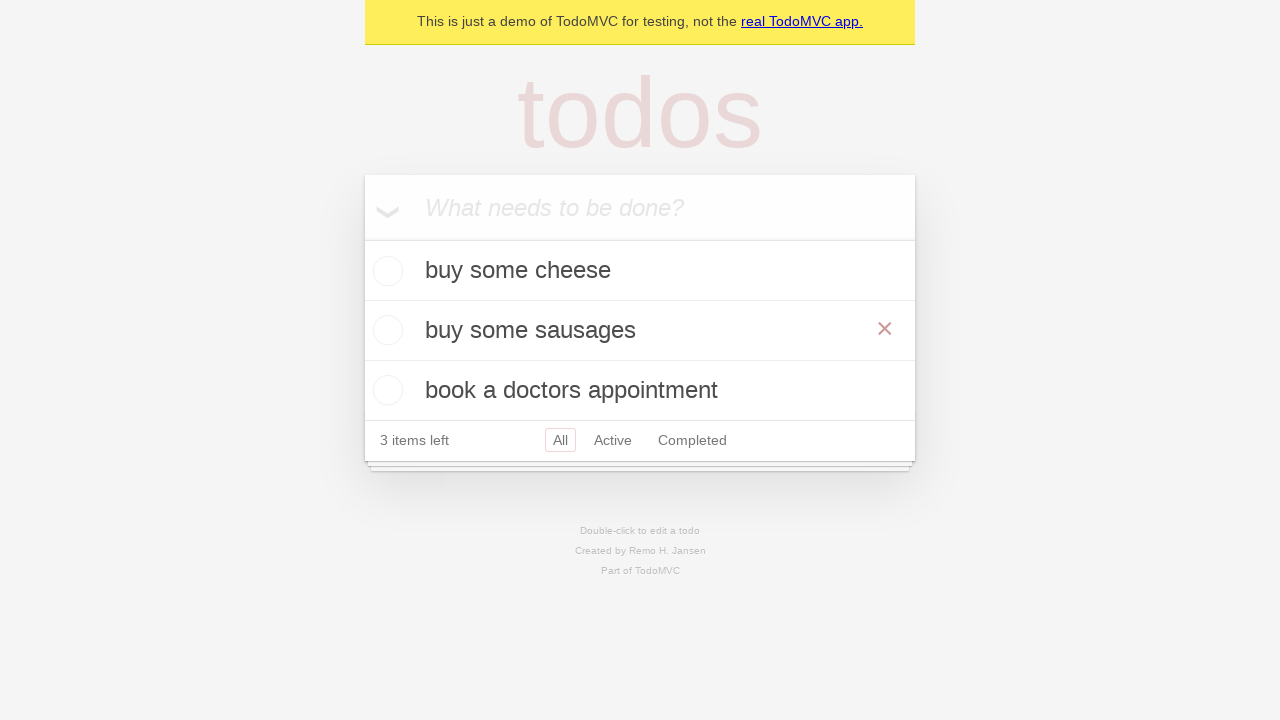